Tests that clicking the Scooter logo on the order page redirects back to the main page (URL no longer contains 'order')

Starting URL: https://qa-scooter.praktikum-services.ru/order

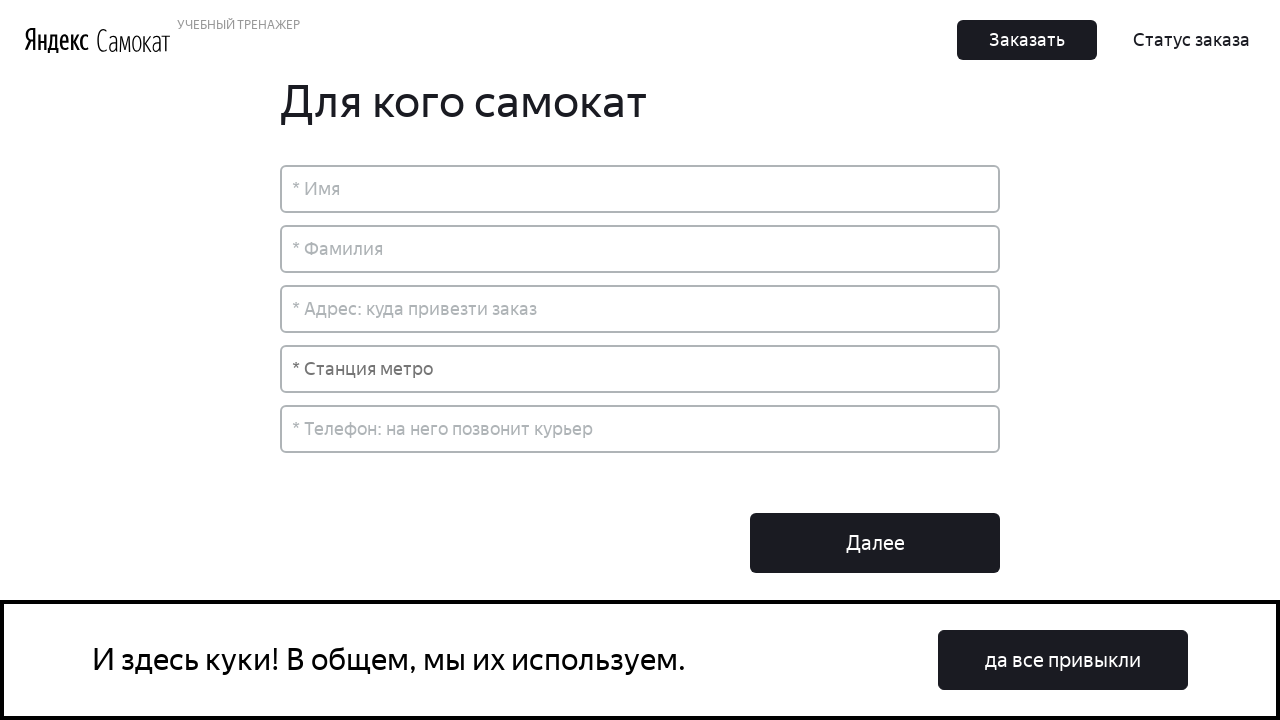

Waited for Scooter logo to be visible on order page
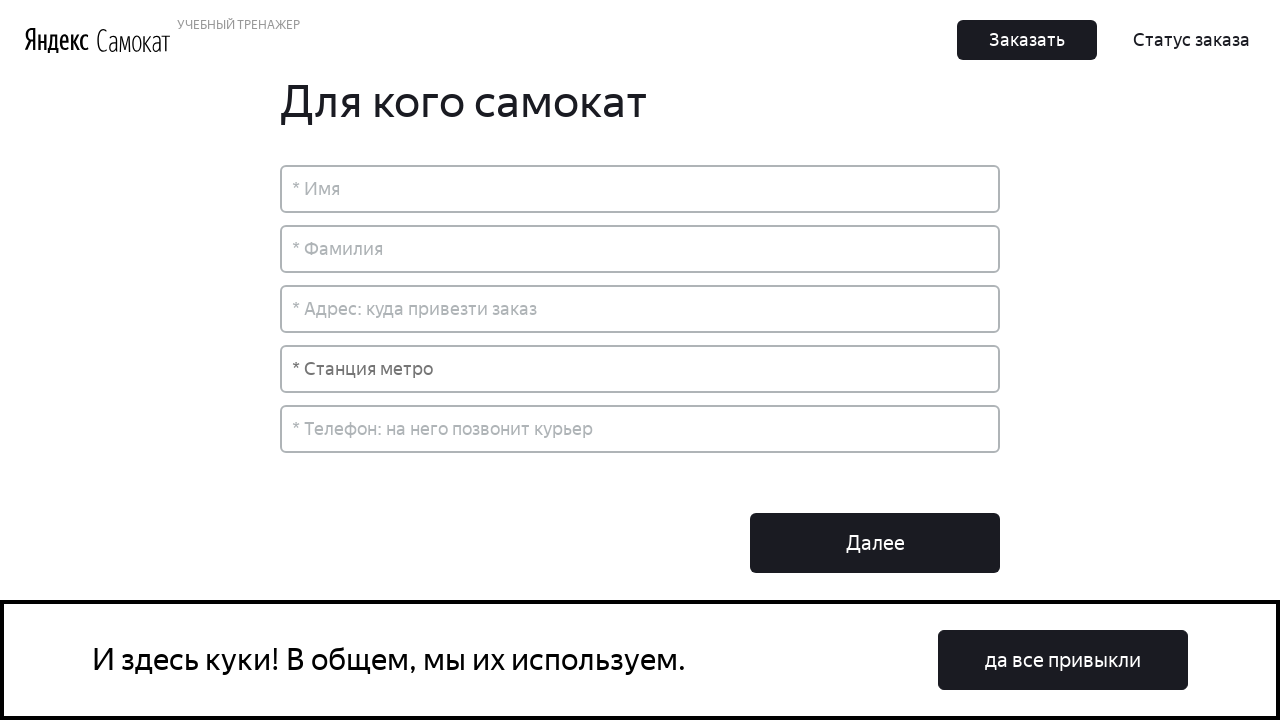

Clicked the Scooter logo at (134, 40) on a[href='/'], img[alt*='Scooter'], .Header_LogoScooter__3lsAR
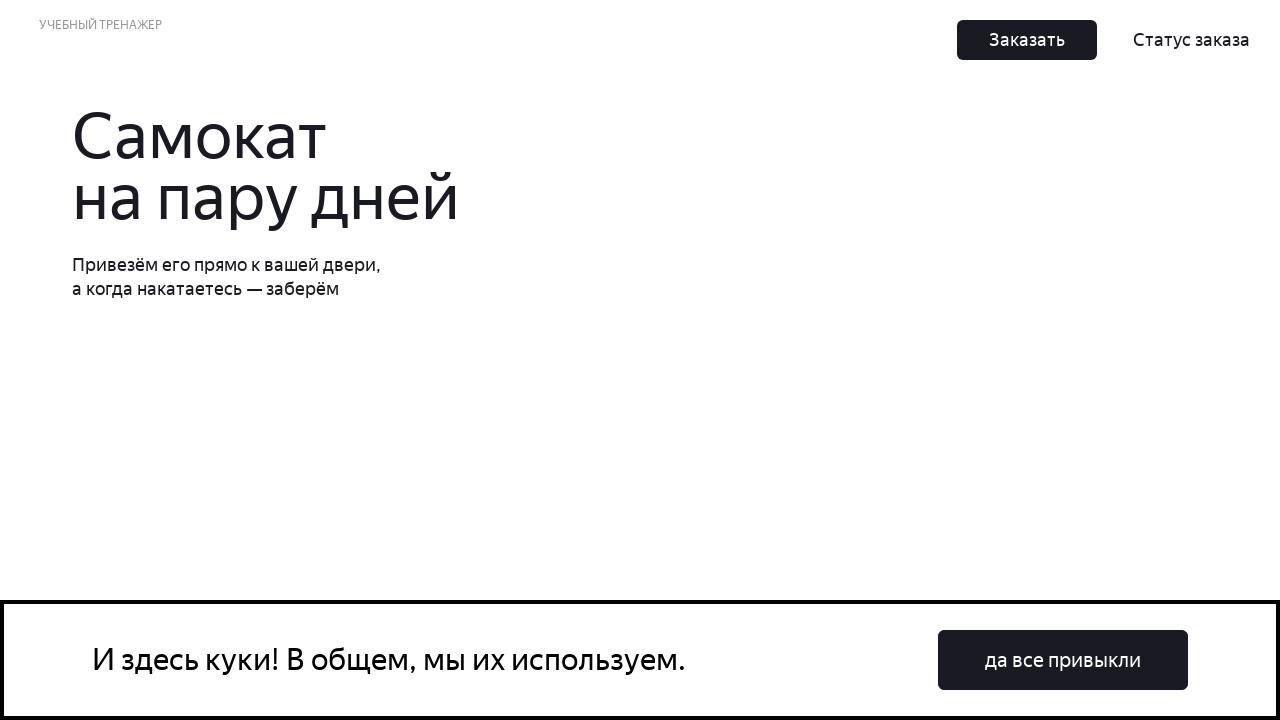

Navigation completed and page fully loaded
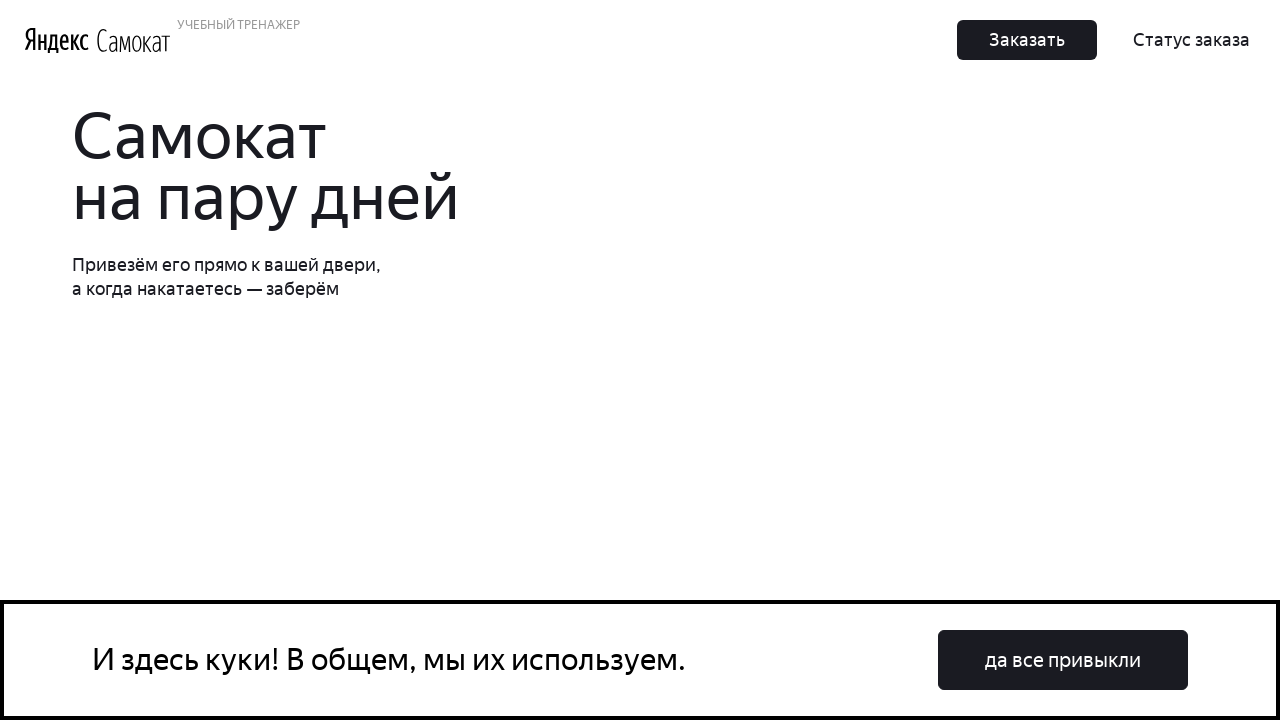

Verified URL no longer contains 'order' - successfully redirected to main page
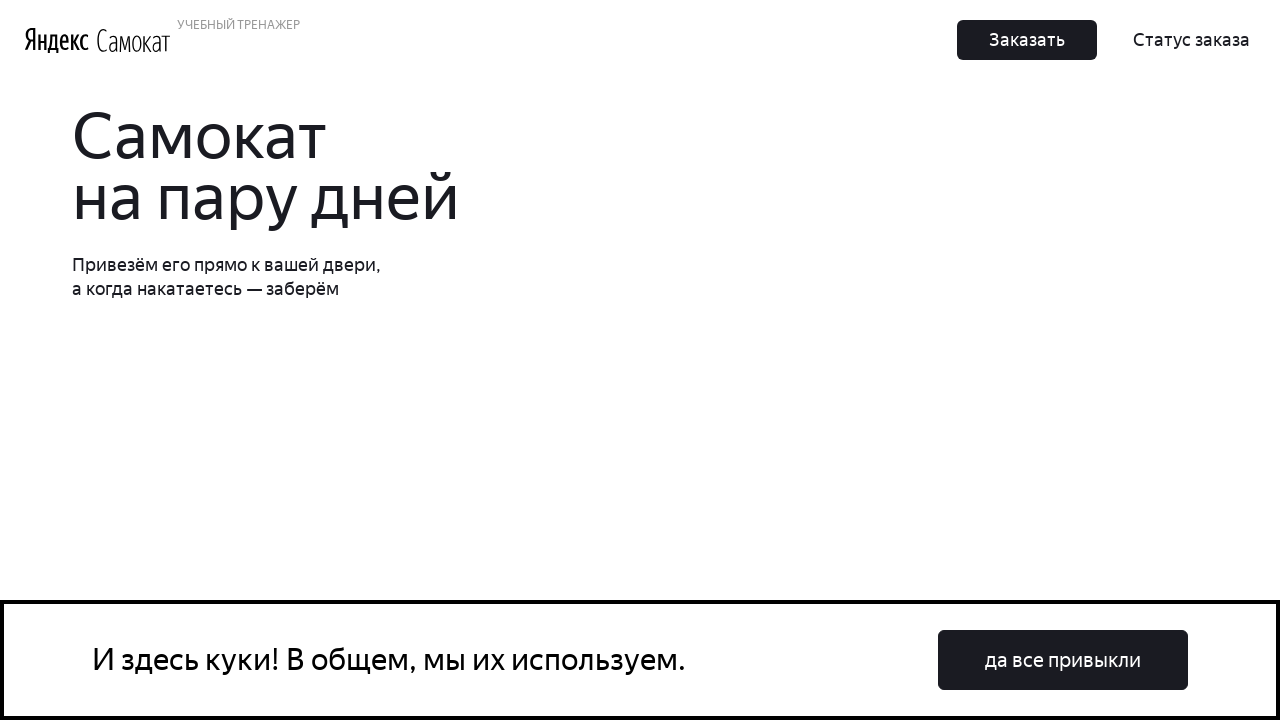

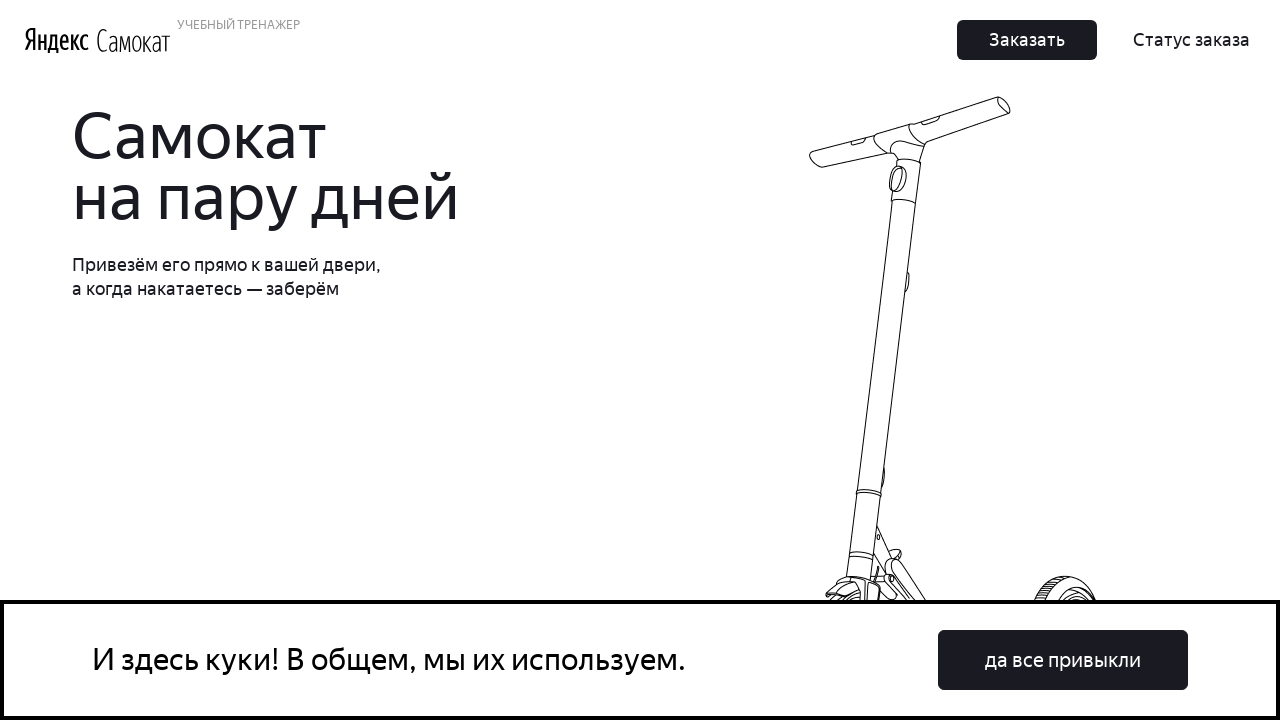